Tests drawing functionality by drawing a triangle shape on a canvas element using mouse drag actions, then clicking the reset button to clear the canvas.

Starting URL: https://claruswaysda.github.io/Draw.html

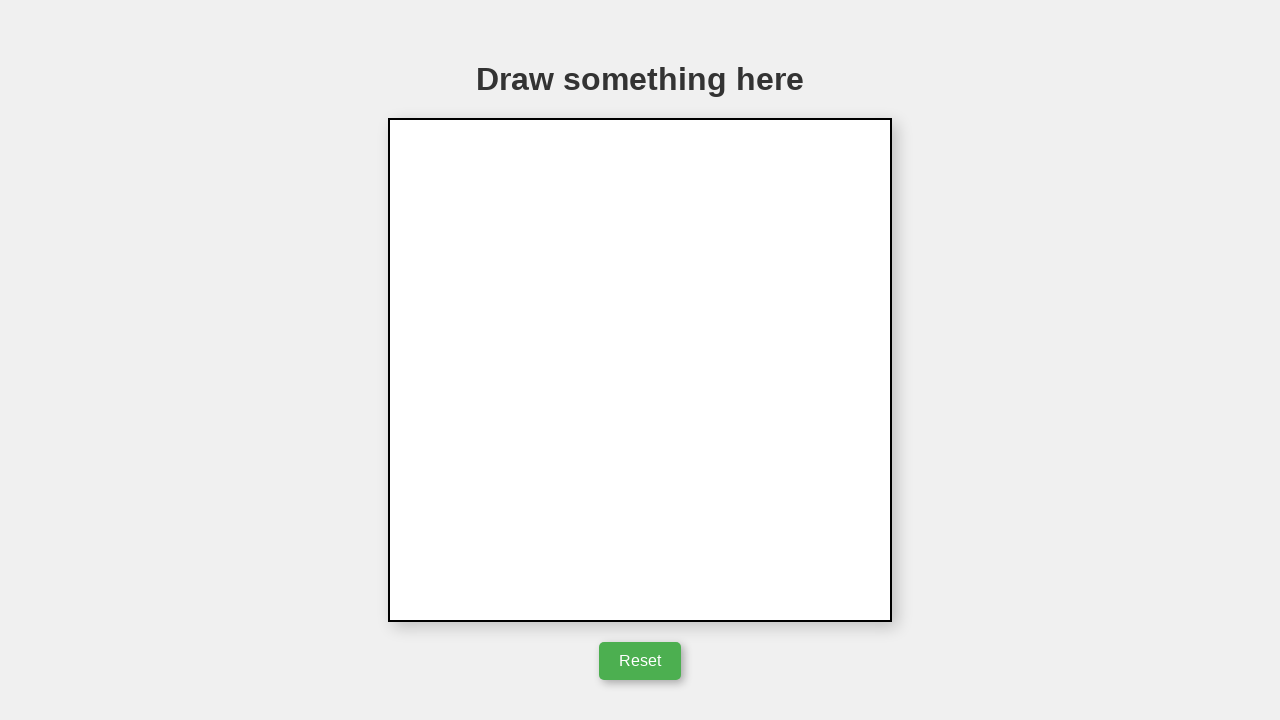

Located canvas element
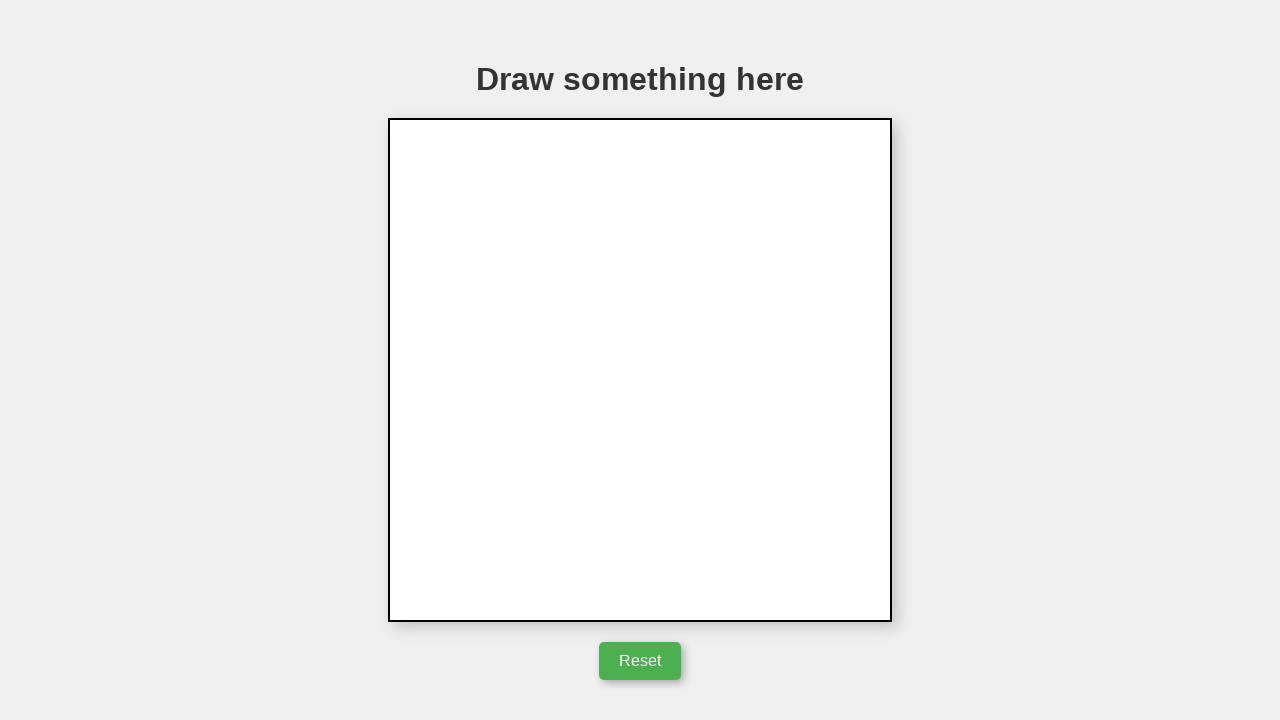

Retrieved canvas bounding box
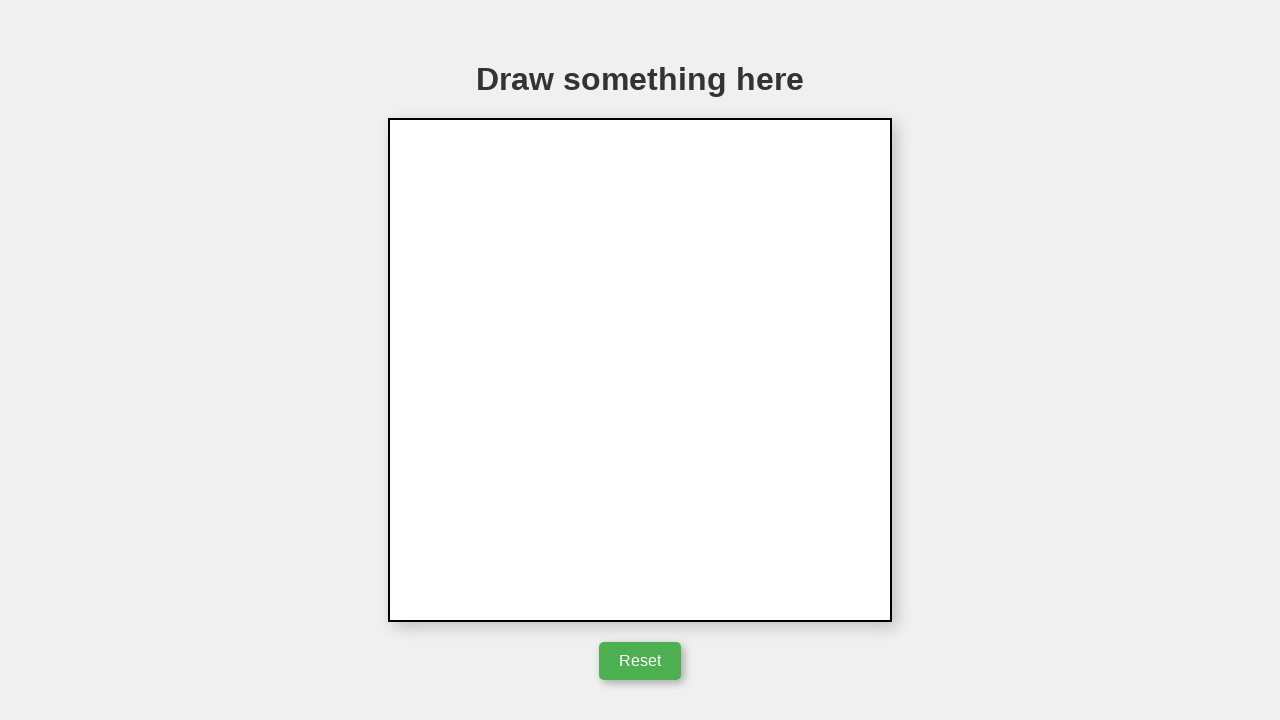

Moved mouse to triangle starting position at (690, 420)
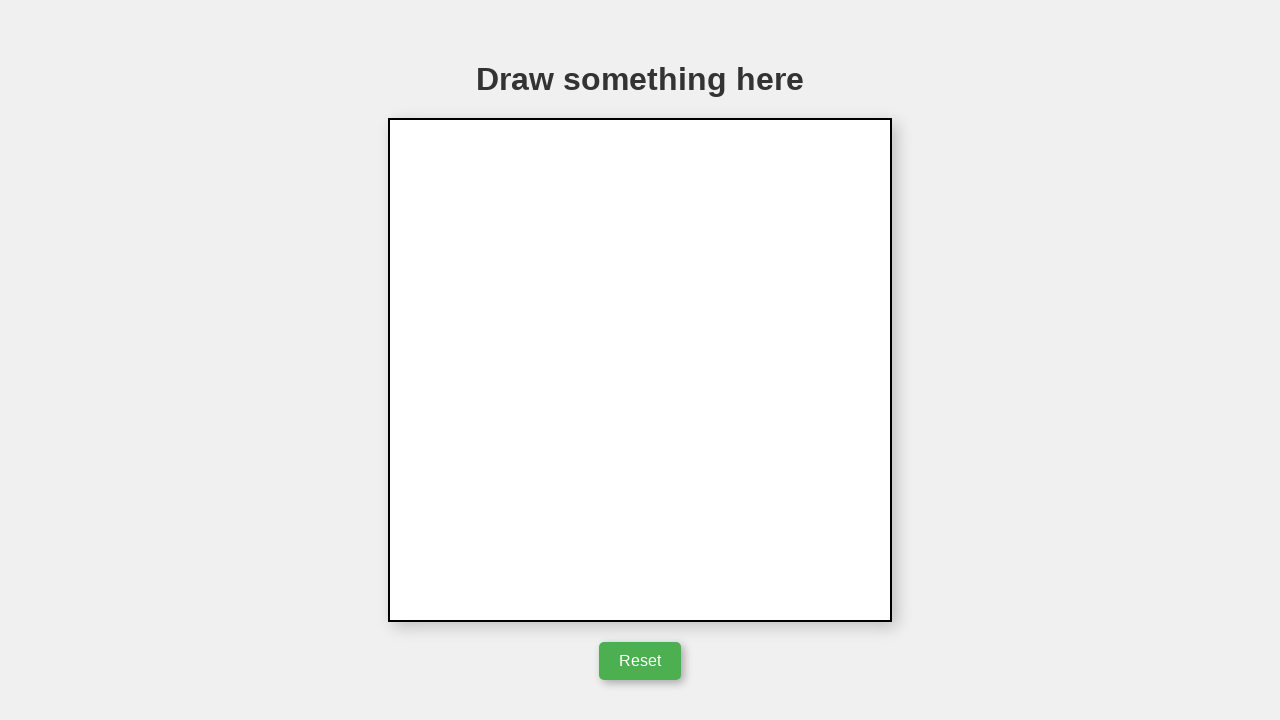

Pressed mouse button down to begin drawing at (690, 420)
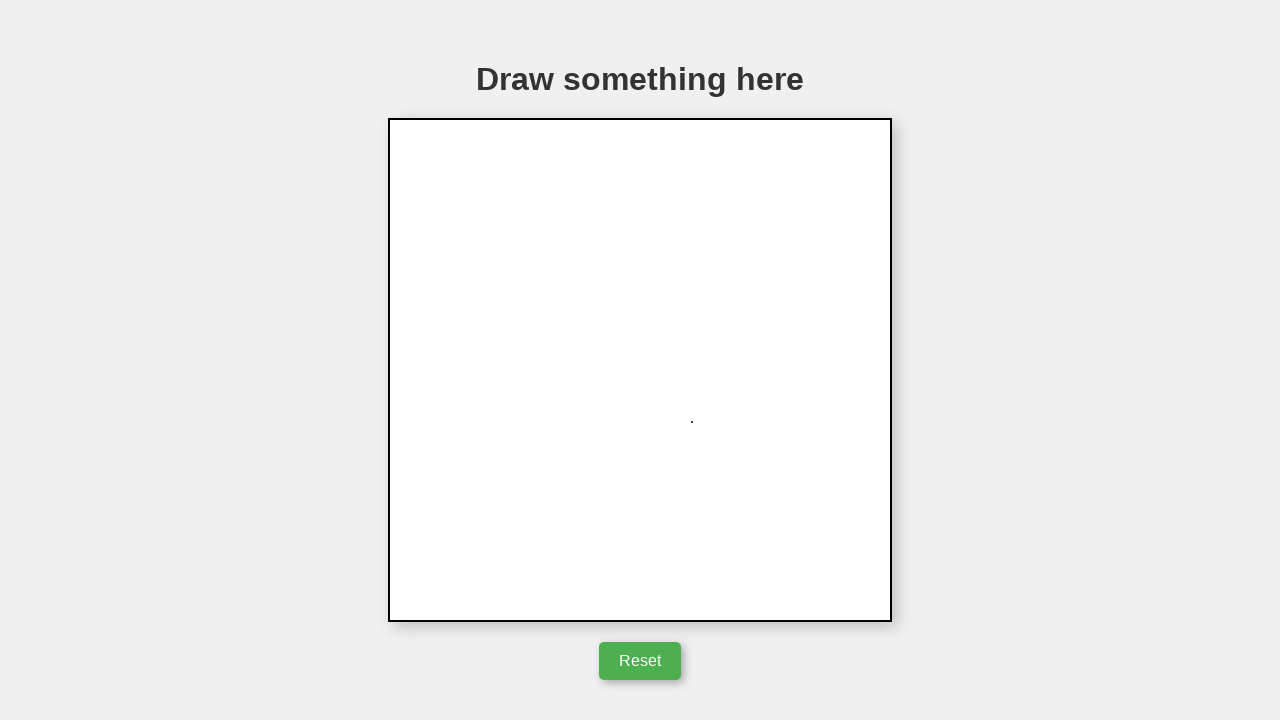

Drew first line of triangle at (740, 470)
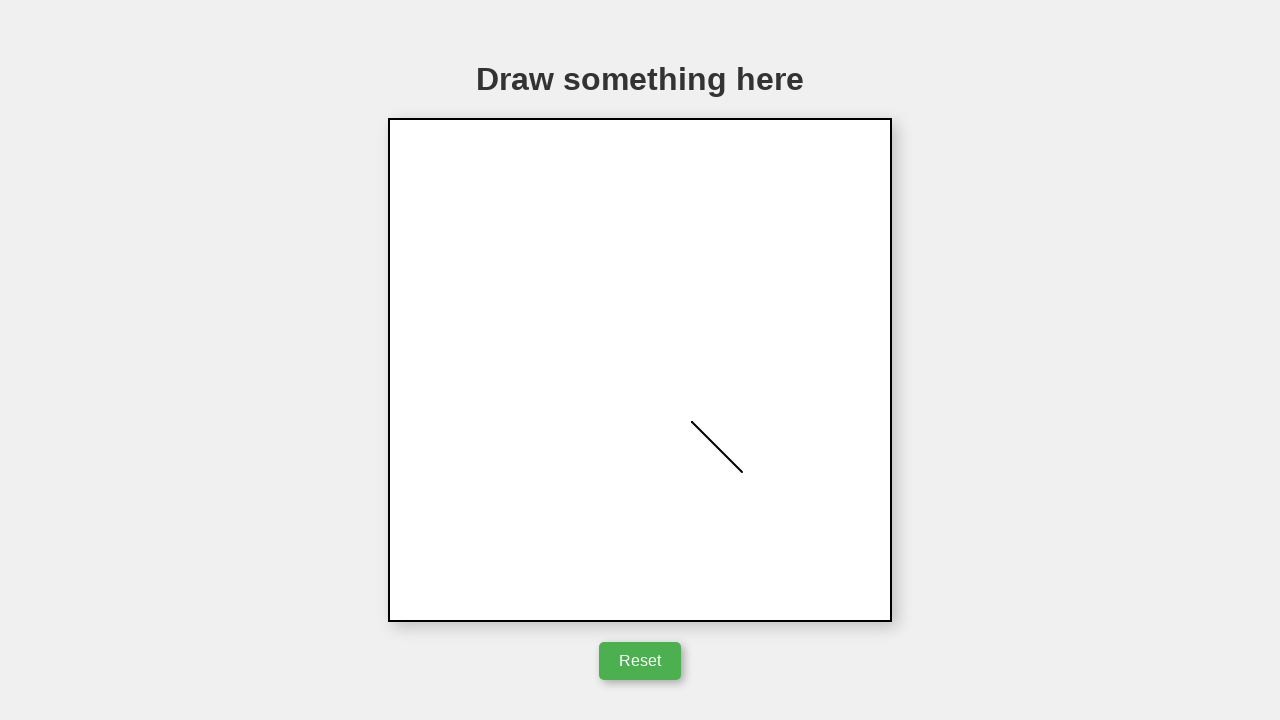

Drew second line of triangle at (640, 470)
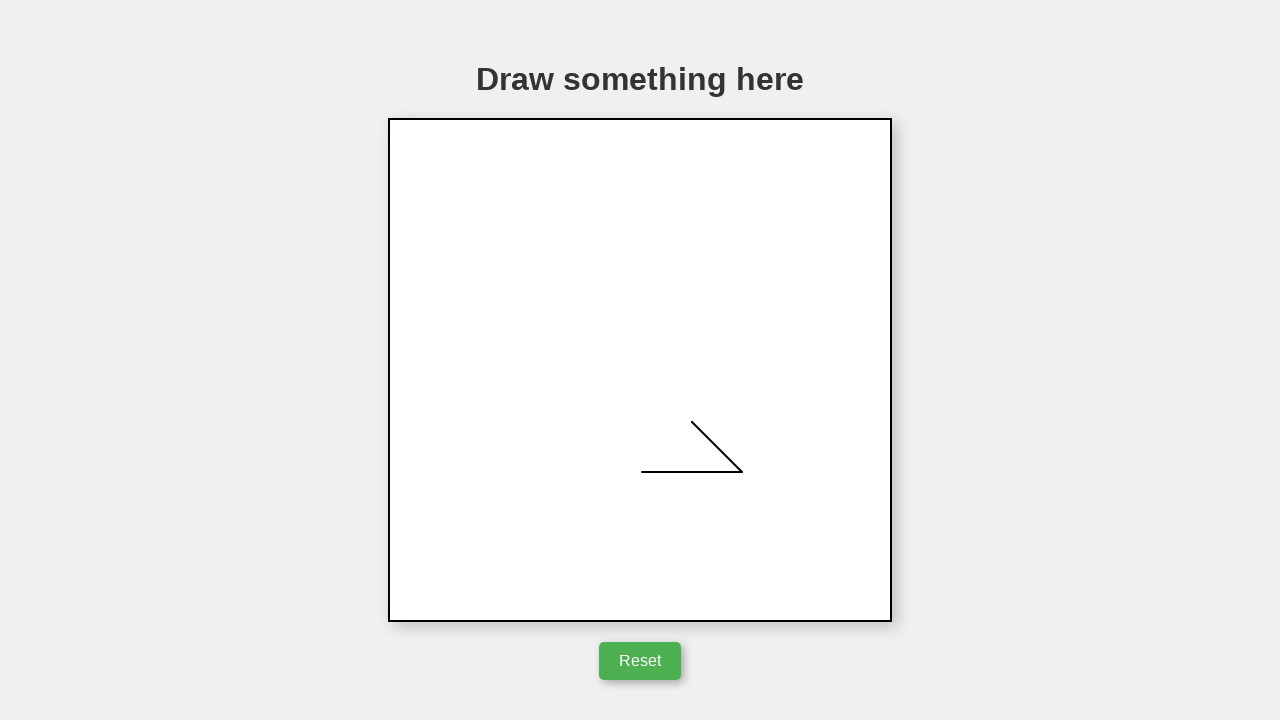

Drew third line of triangle back to starting point at (690, 420)
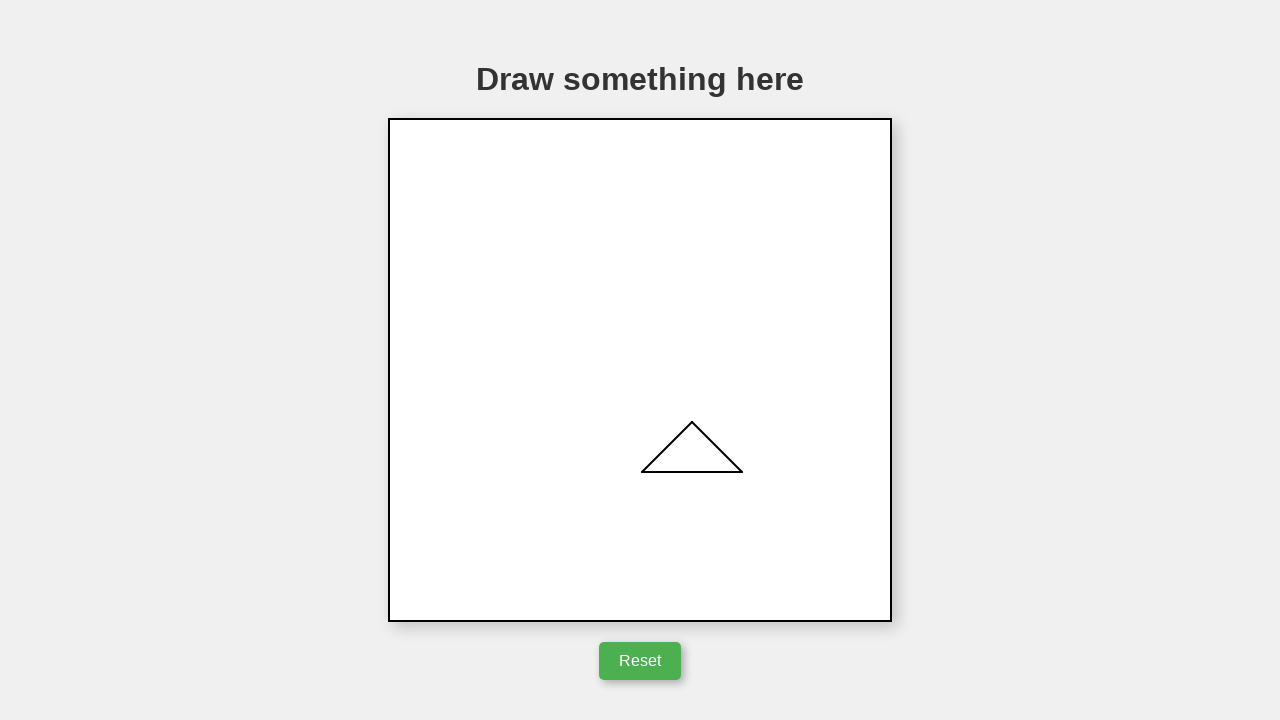

Released mouse button to complete triangle drawing at (690, 420)
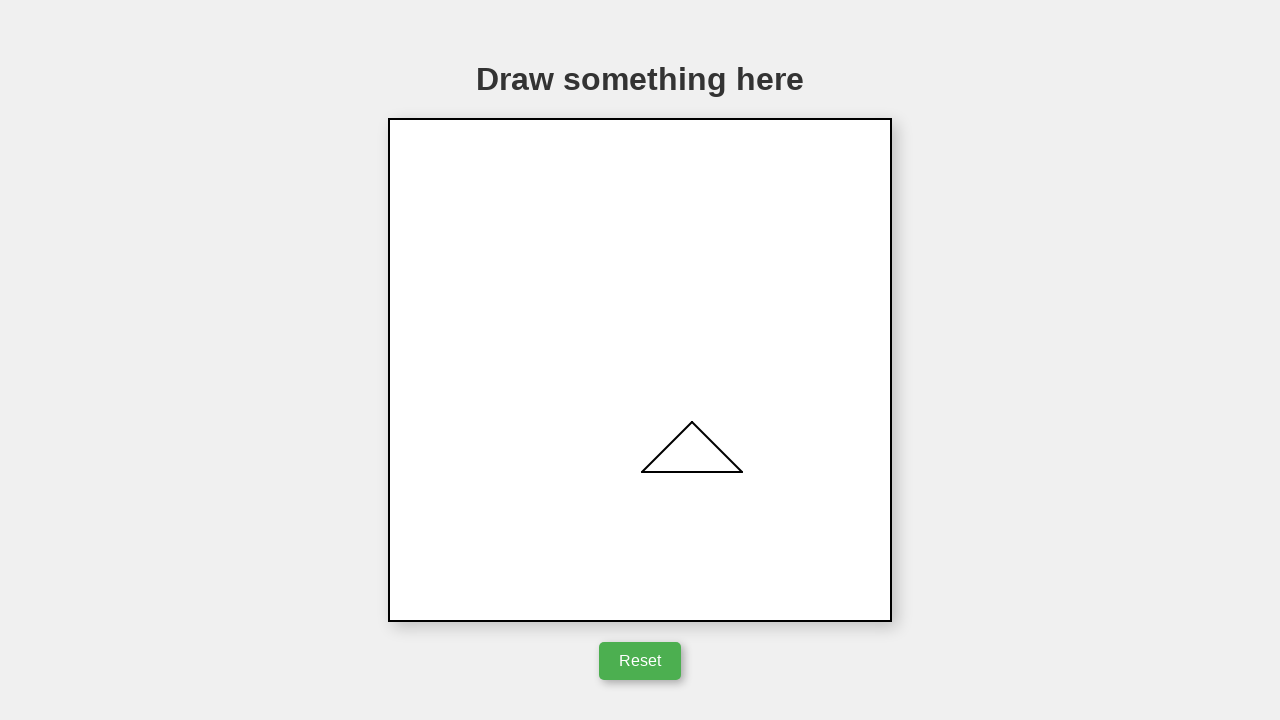

Clicked reset button to clear canvas at (640, 661) on #resetButton
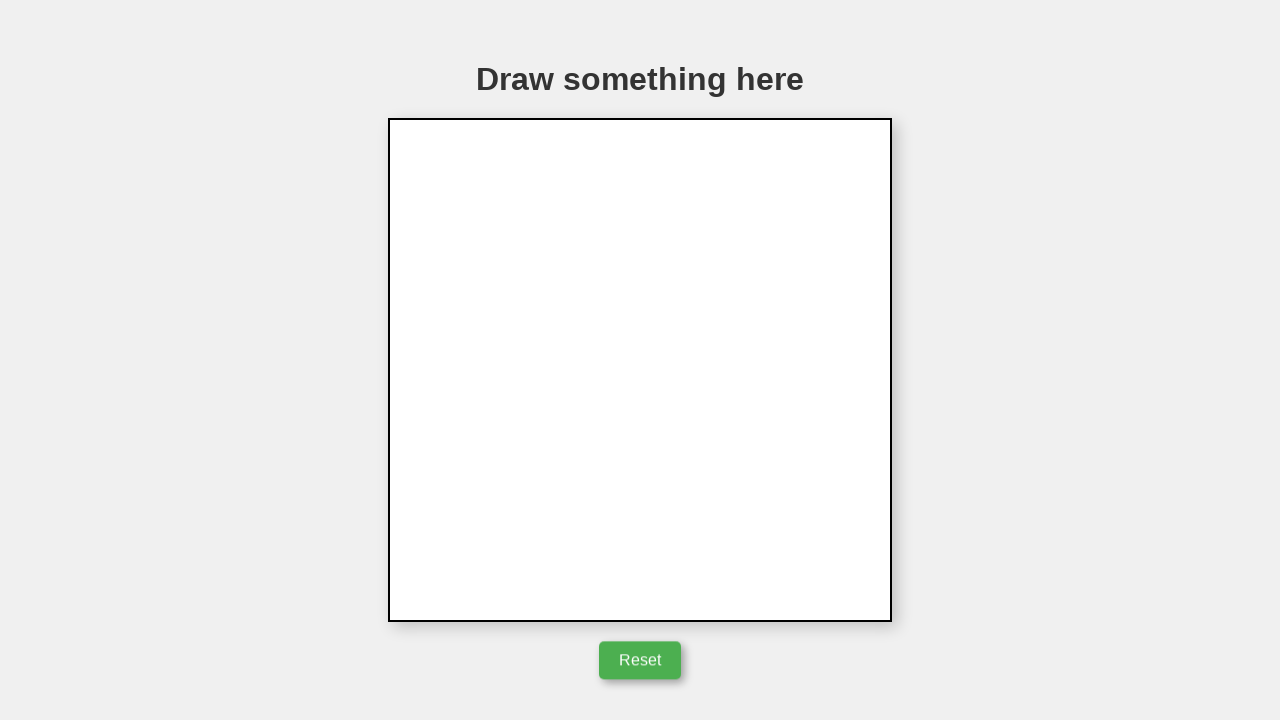

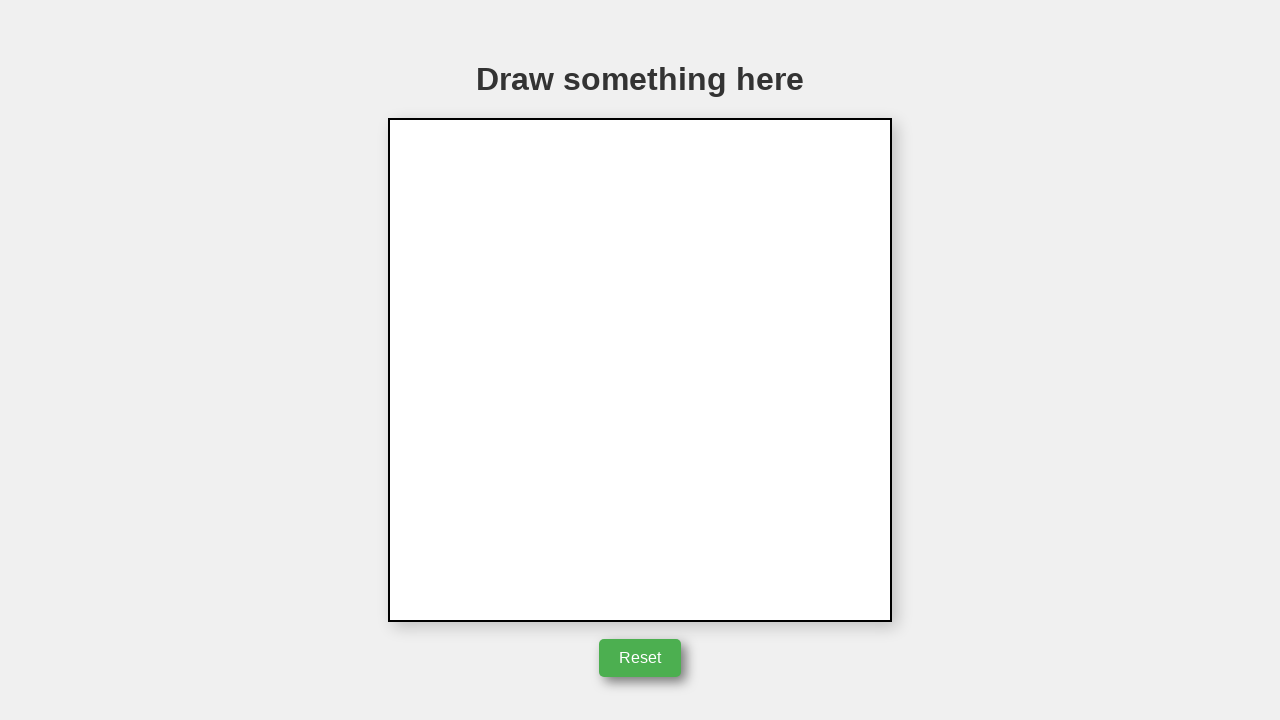